Tests sorting the Due column using semantic class-based selectors instead of positional pseudo-classes, demonstrating more maintainable locators

Starting URL: http://the-internet.herokuapp.com/tables

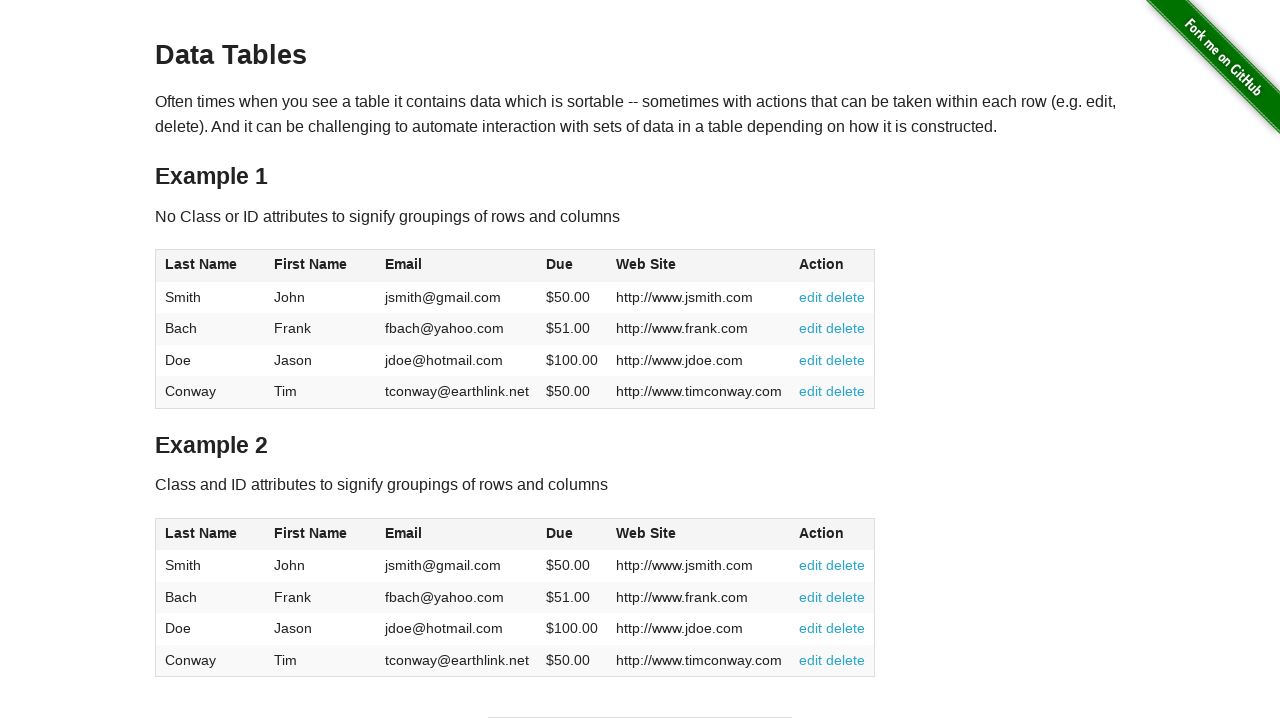

Clicked Due column header to sort in ascending order at (560, 533) on #table2 thead .dues
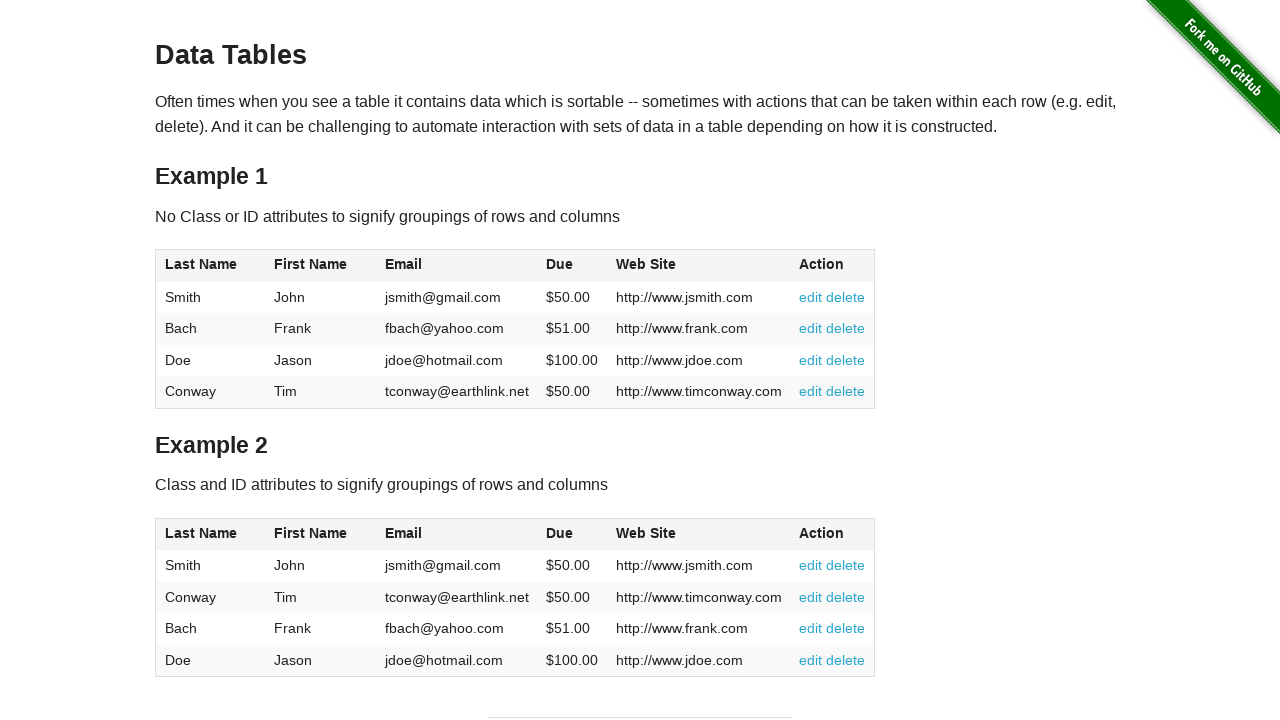

Due column data loaded after sorting
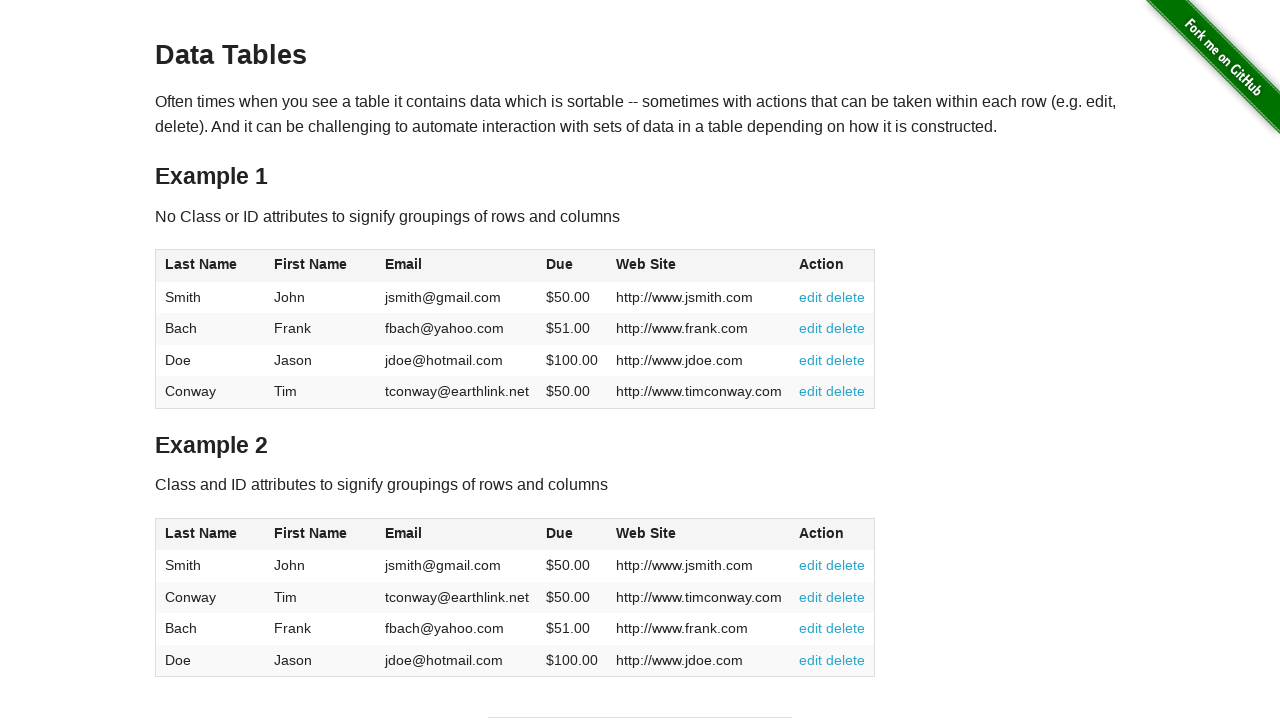

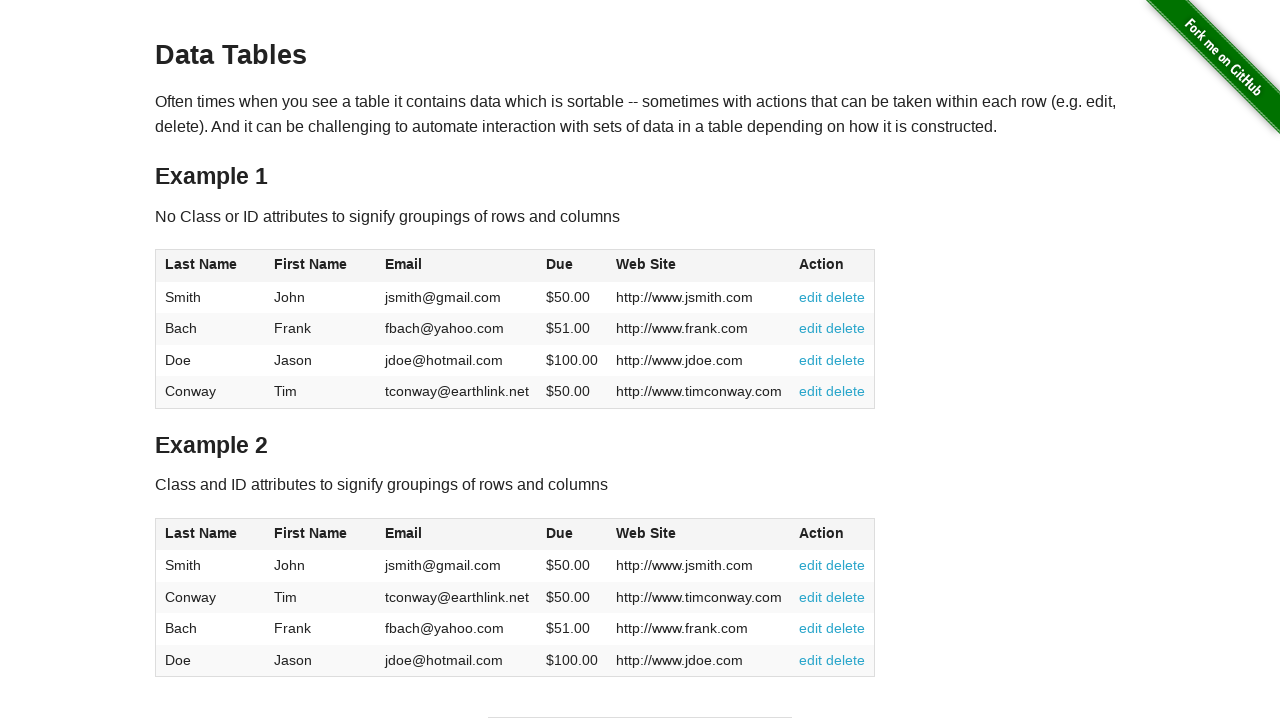